Tests static dropdown selection by selecting an option by visible text

Starting URL: https://codenboxautomationlab.com/practice/

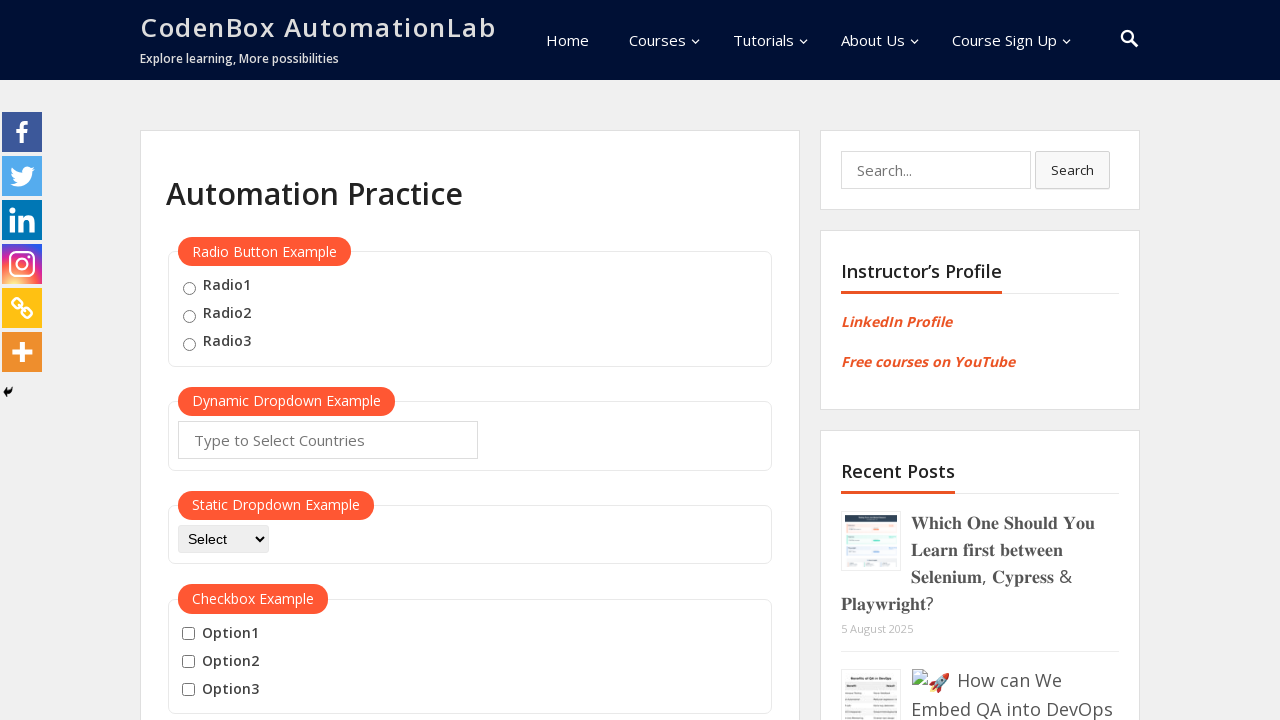

Selected 'API' option from static dropdown by visible text on #dropdown-class-example
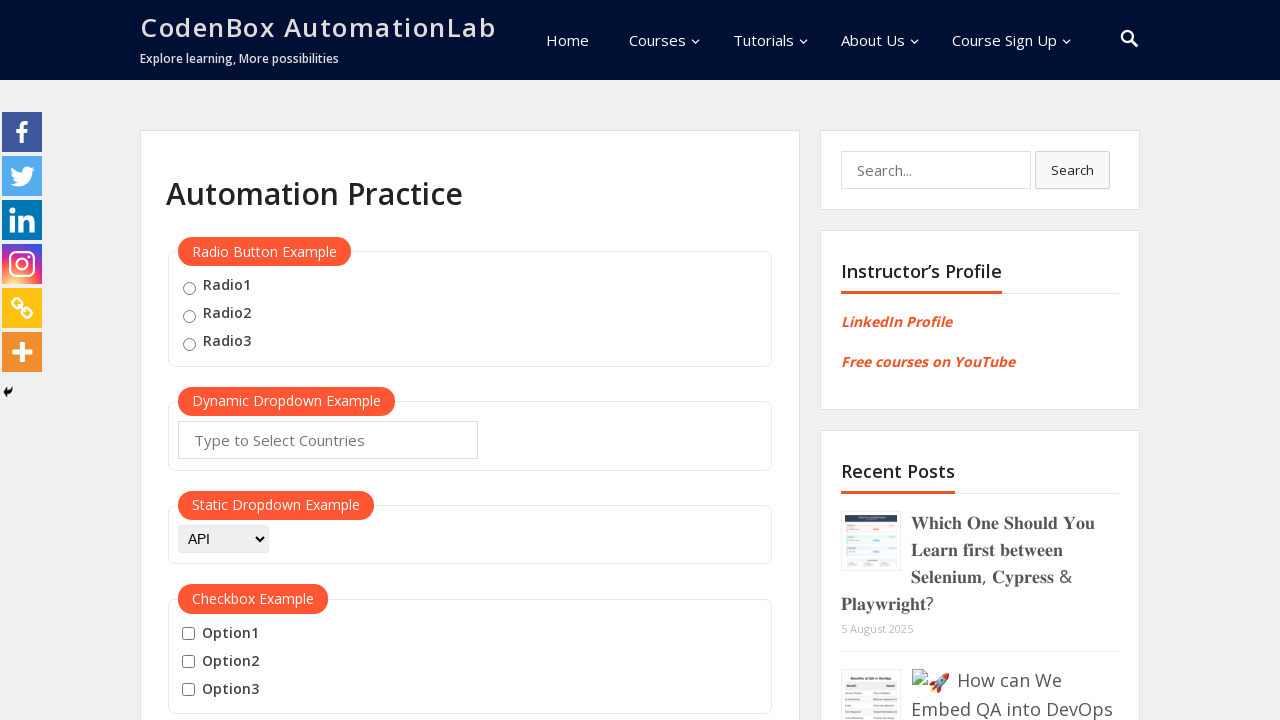

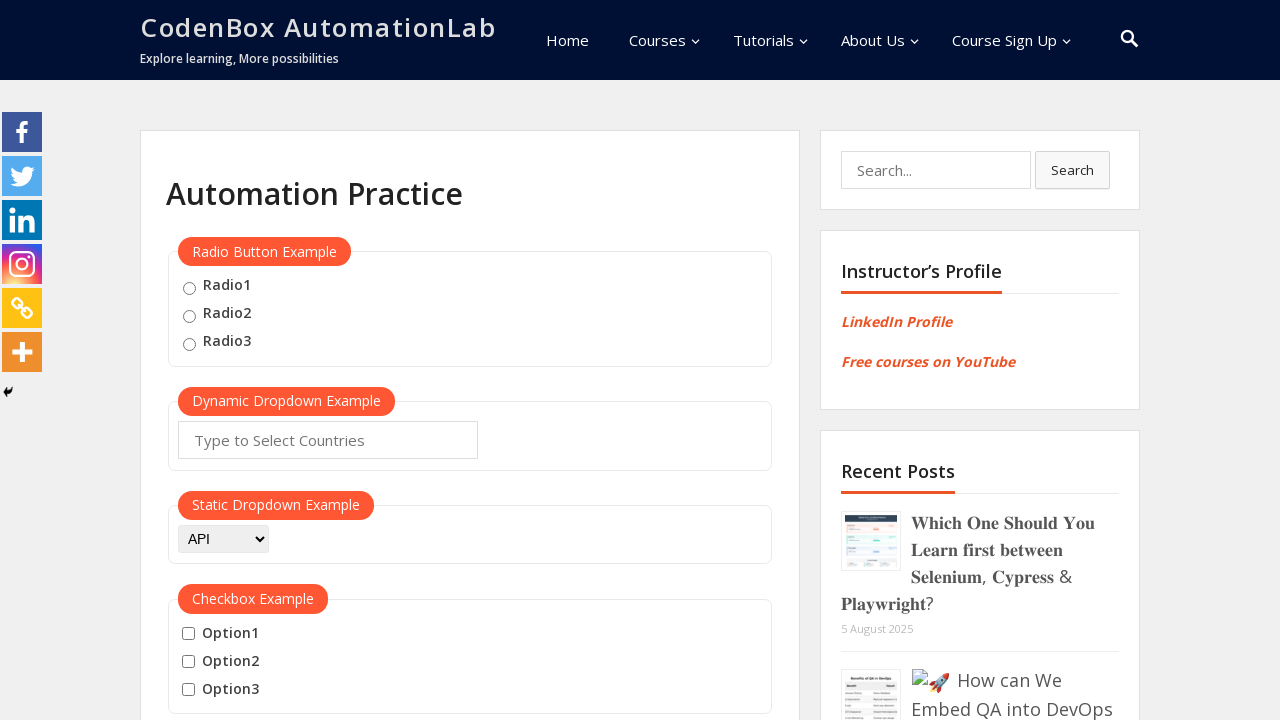